Tests checkbox functionality by locating all checkboxes on the page and clicking each one to toggle their state

Starting URL: https://testautomationpractice.blogspot.com/

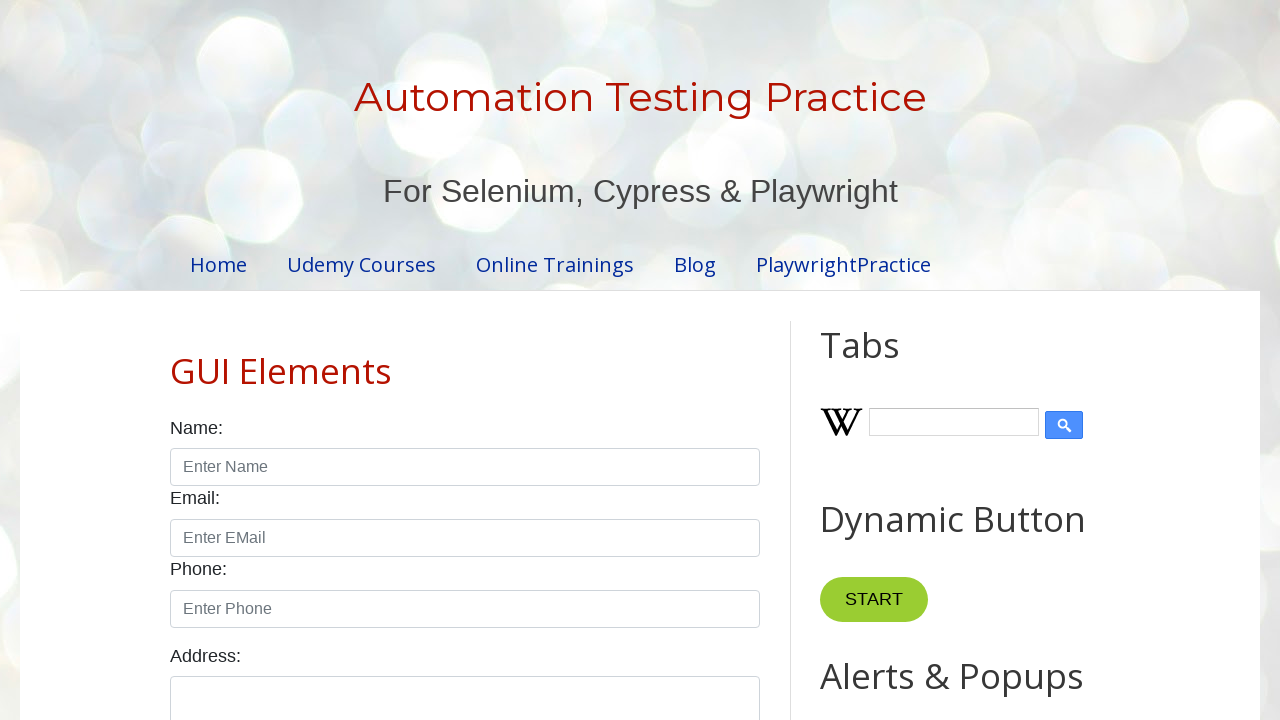

Waited for checkboxes to be present on the page
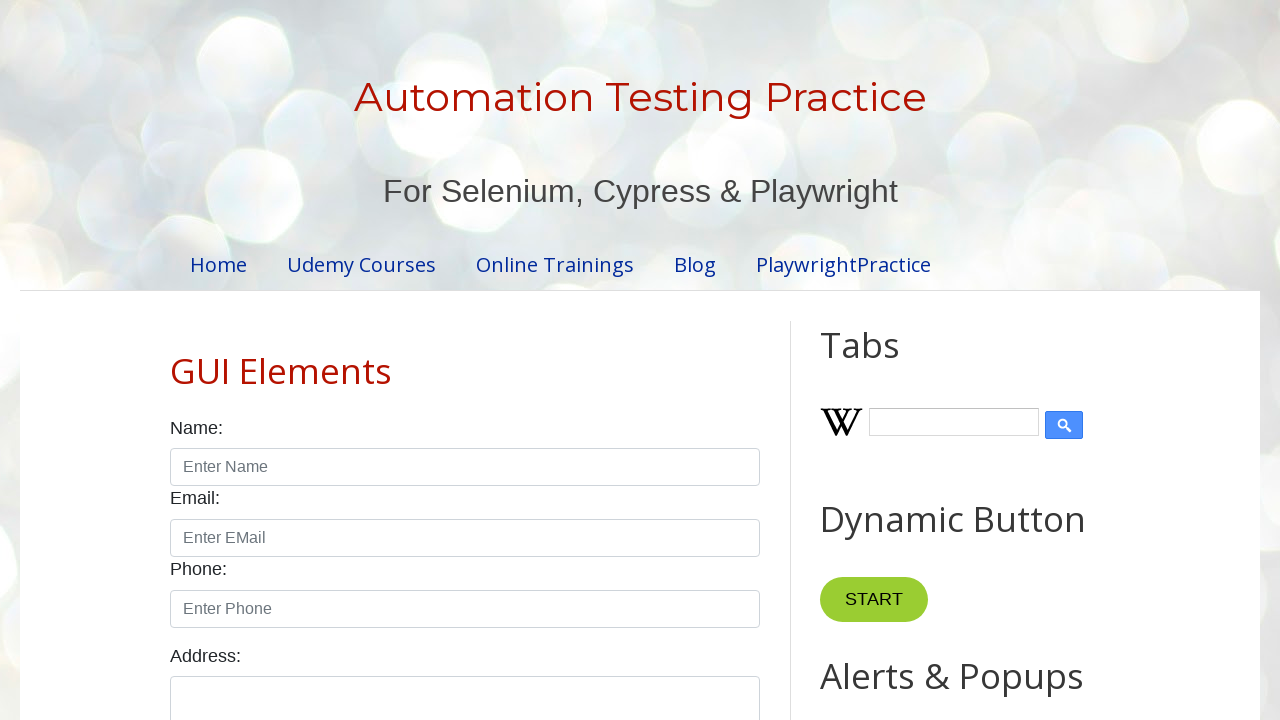

Located all checkboxes on the page
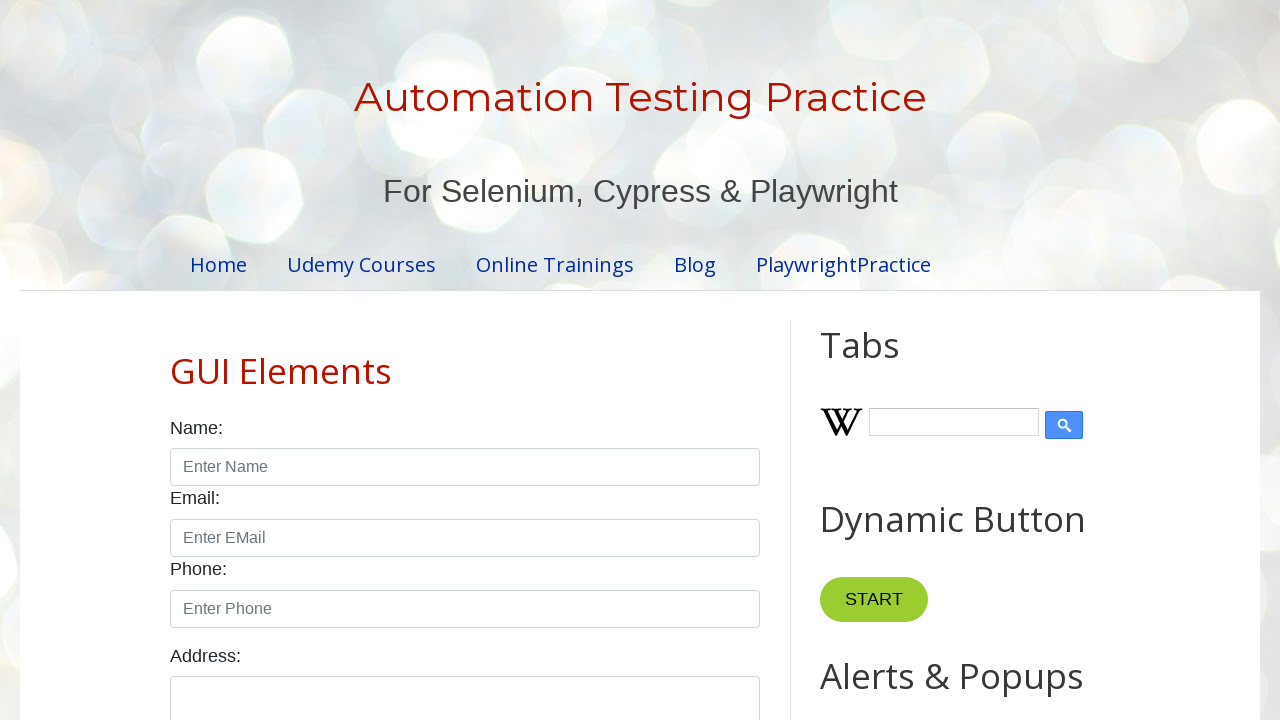

Found 7 checkboxes on the page
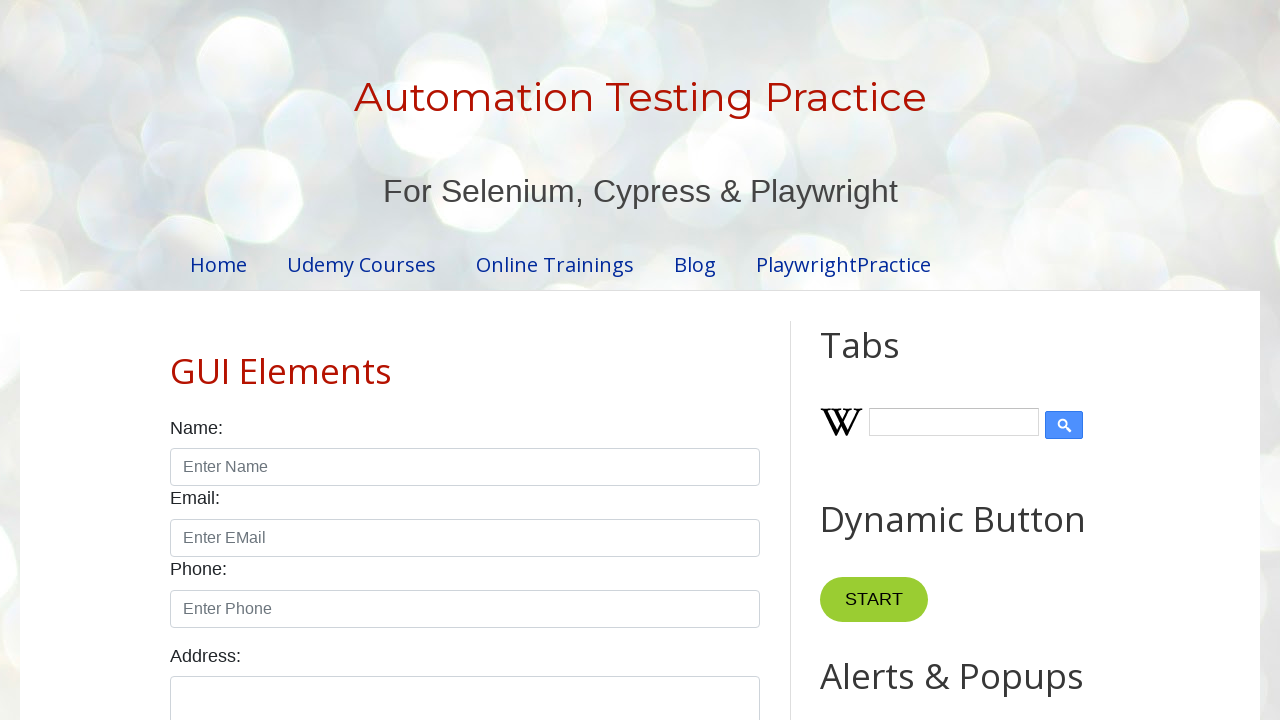

Clicked checkbox 1 of 7 to toggle its state at (176, 360) on input.form-check-input[type='checkbox'] >> nth=0
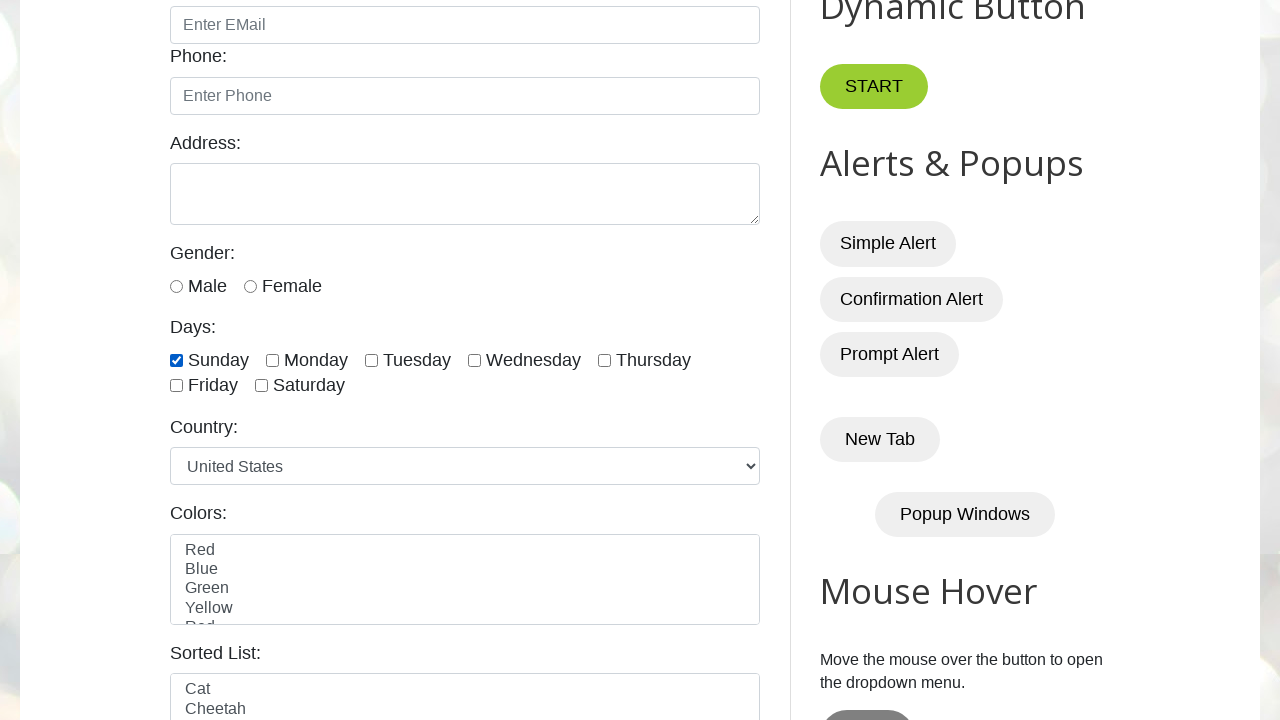

Clicked checkbox 2 of 7 to toggle its state at (272, 360) on input.form-check-input[type='checkbox'] >> nth=1
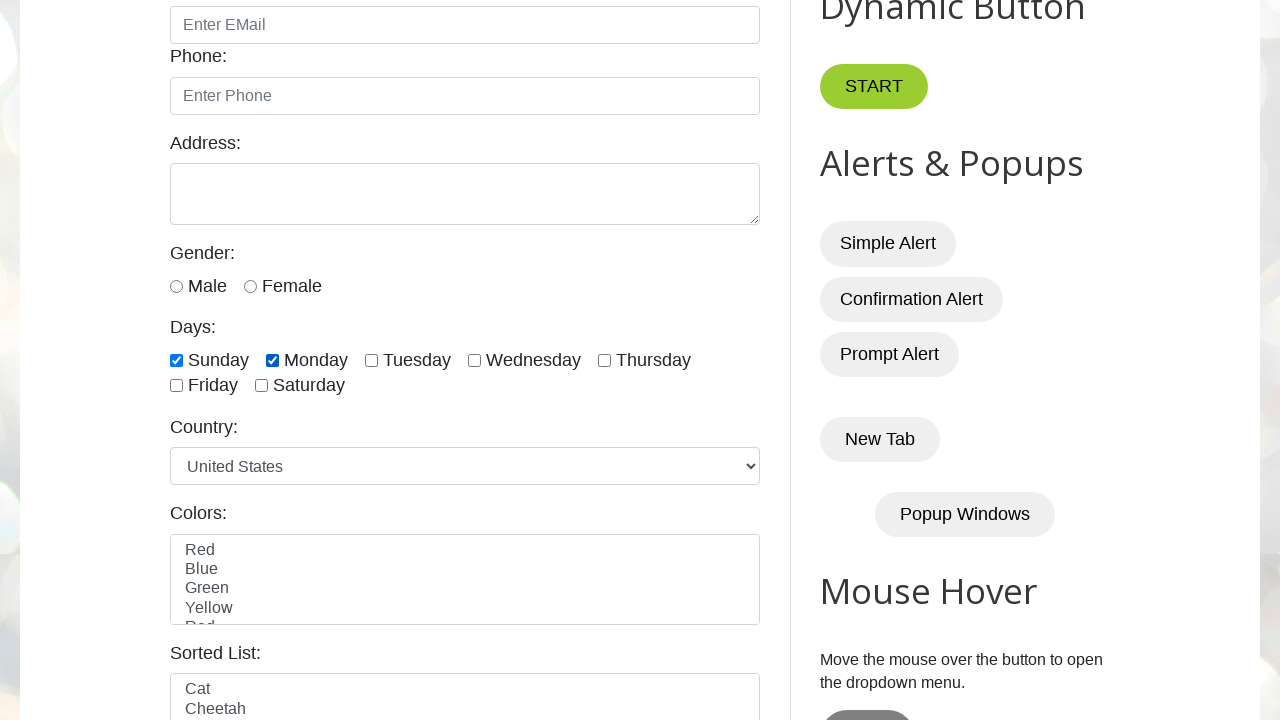

Clicked checkbox 3 of 7 to toggle its state at (372, 360) on input.form-check-input[type='checkbox'] >> nth=2
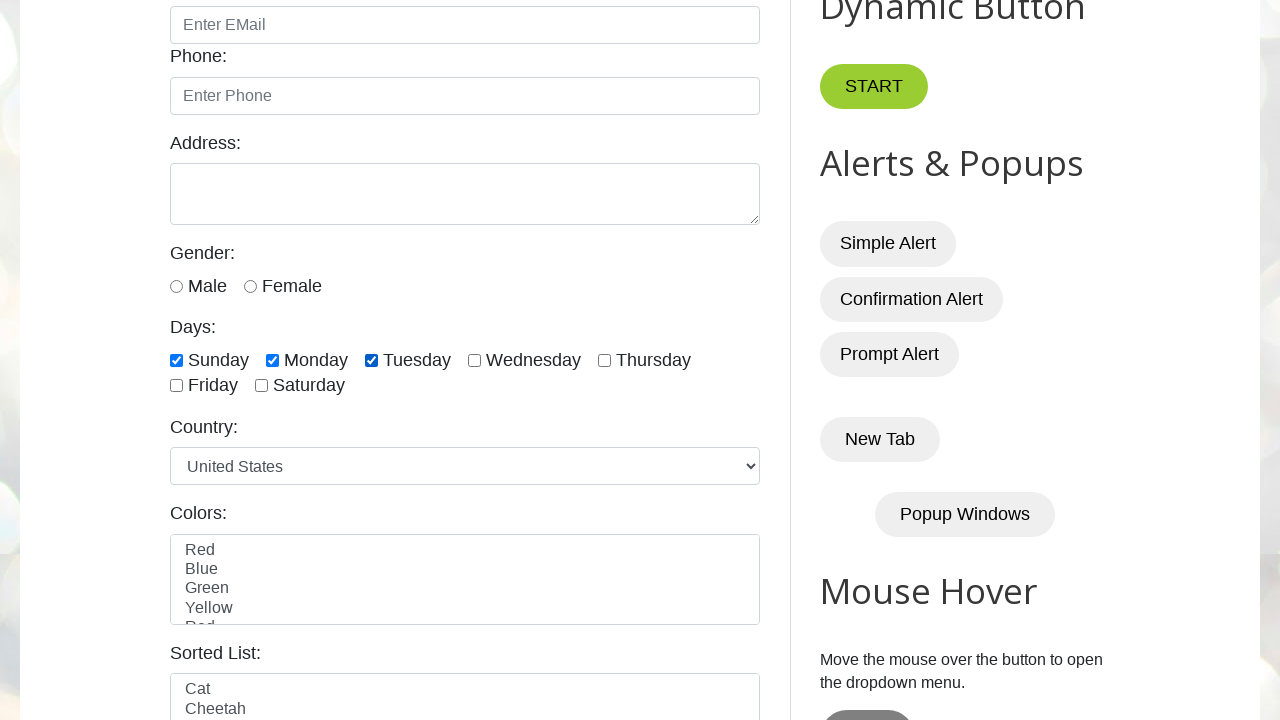

Clicked checkbox 4 of 7 to toggle its state at (474, 360) on input.form-check-input[type='checkbox'] >> nth=3
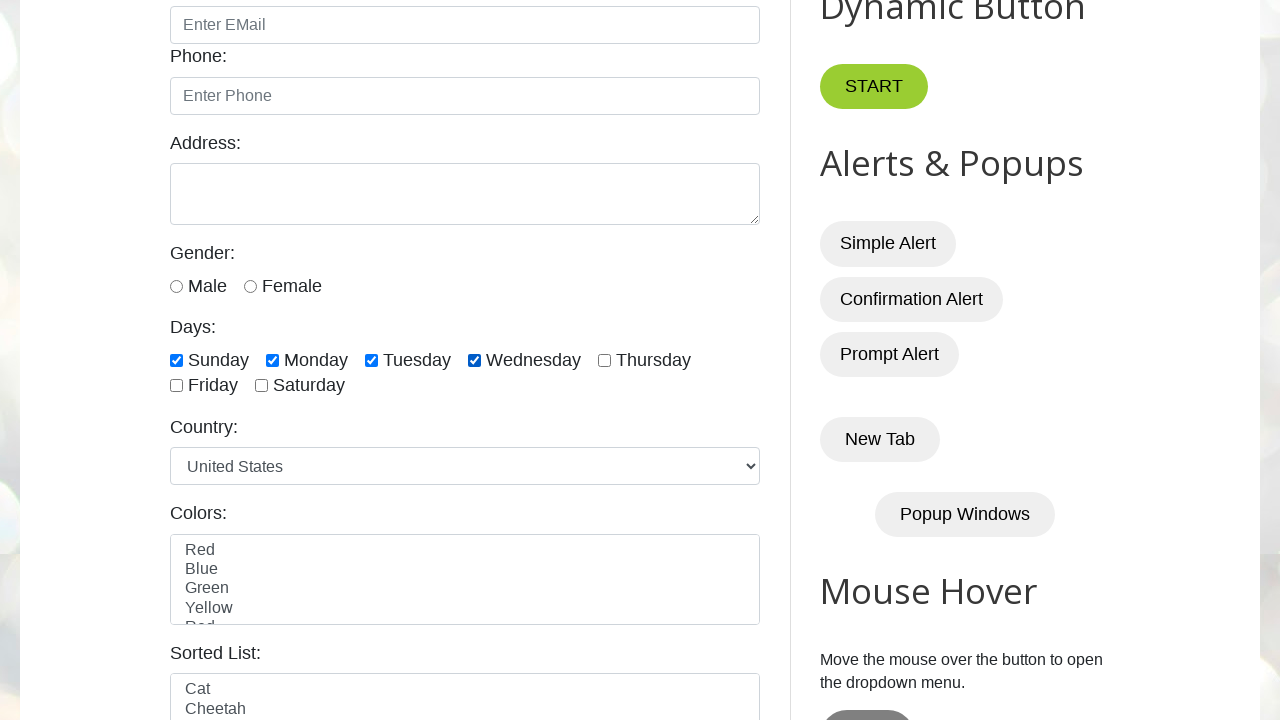

Clicked checkbox 5 of 7 to toggle its state at (604, 360) on input.form-check-input[type='checkbox'] >> nth=4
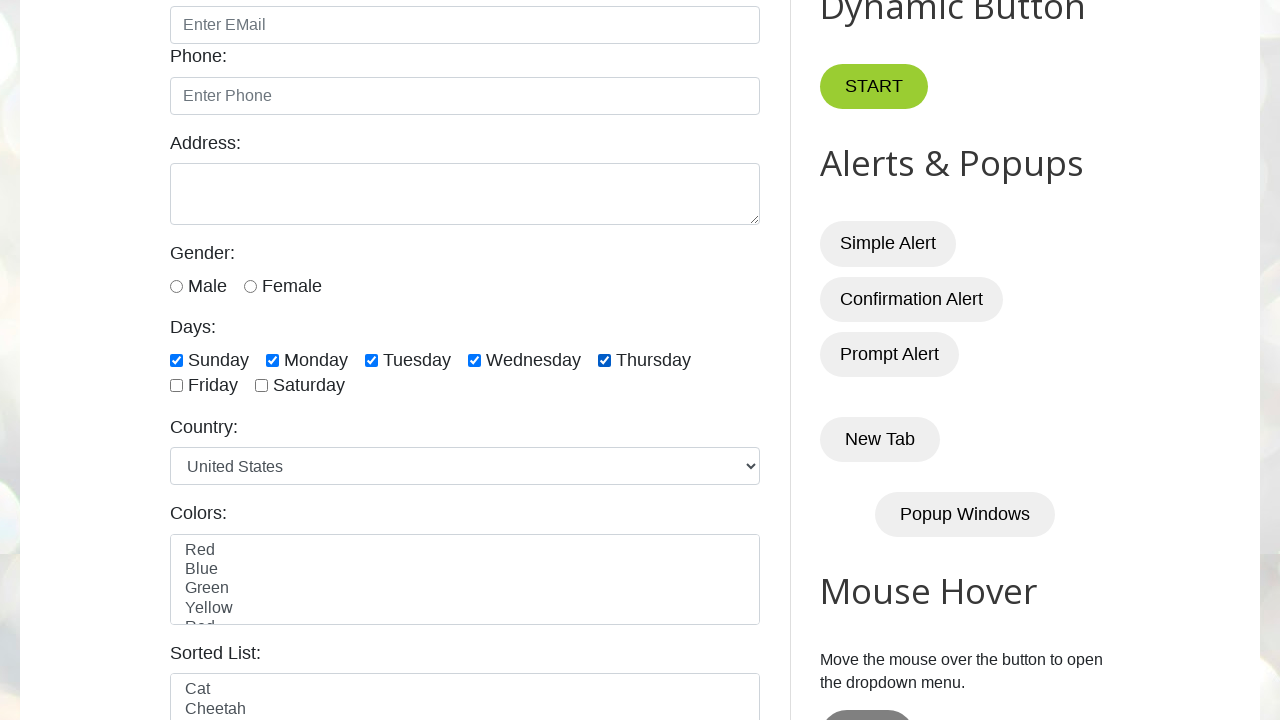

Clicked checkbox 6 of 7 to toggle its state at (176, 386) on input.form-check-input[type='checkbox'] >> nth=5
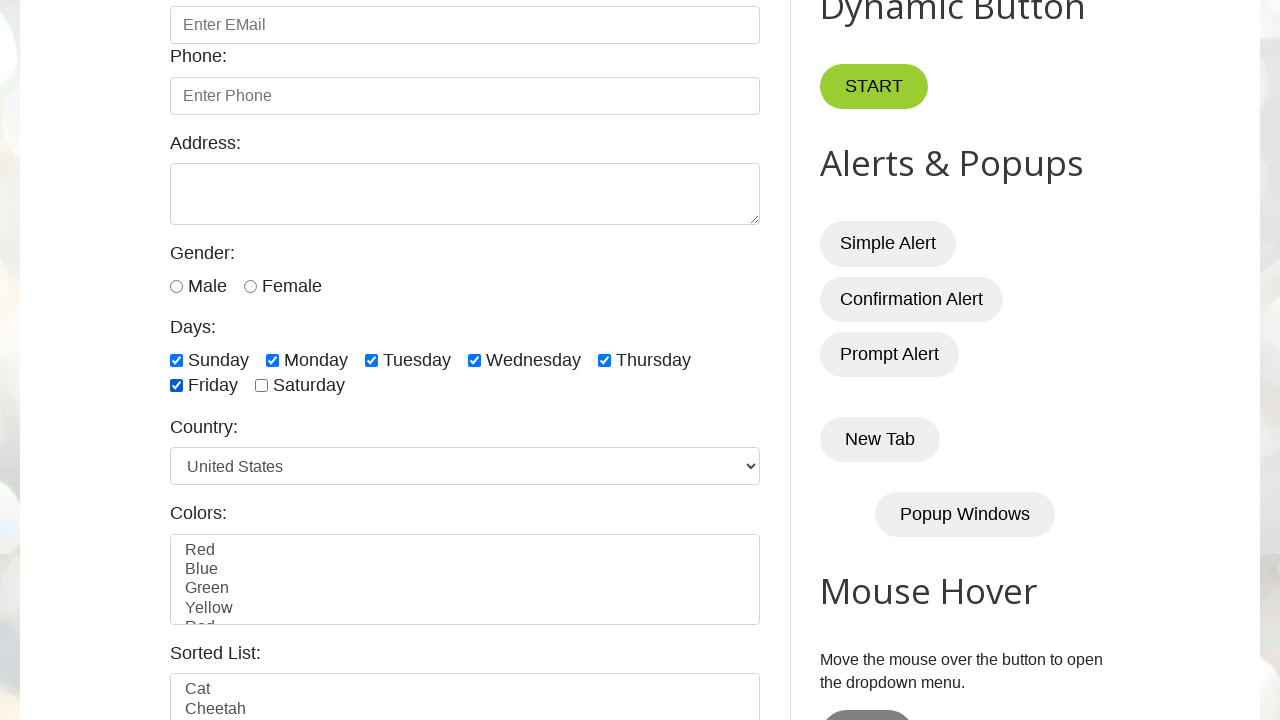

Clicked checkbox 7 of 7 to toggle its state at (262, 386) on input.form-check-input[type='checkbox'] >> nth=6
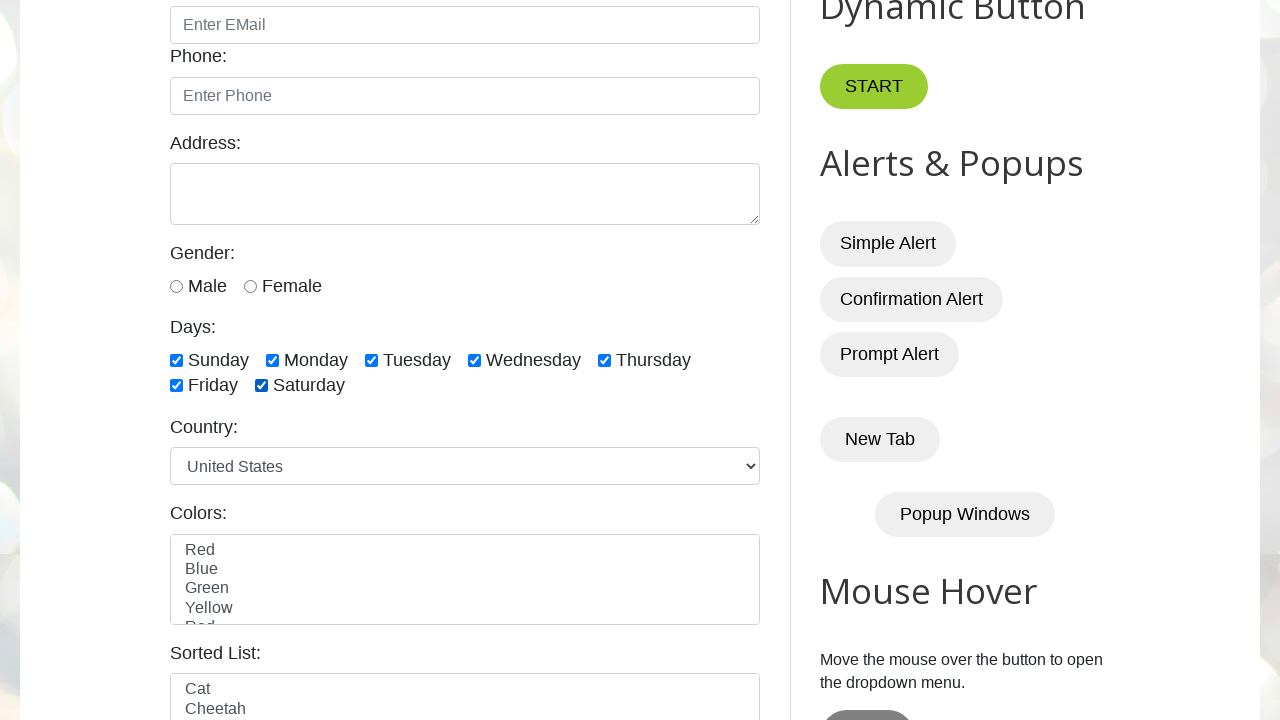

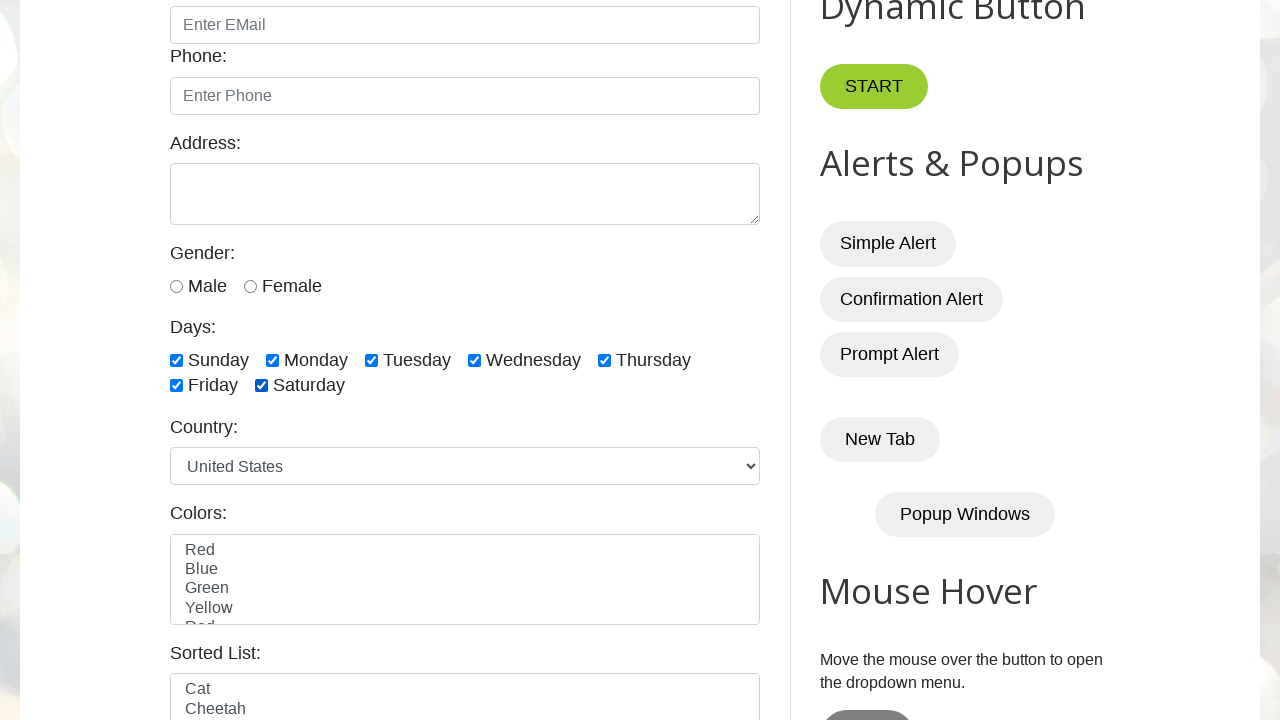